Tests the selectable widget by clicking on individual items and selecting multiple items via drag selection.

Starting URL: https://jqueryui.com/selectable/

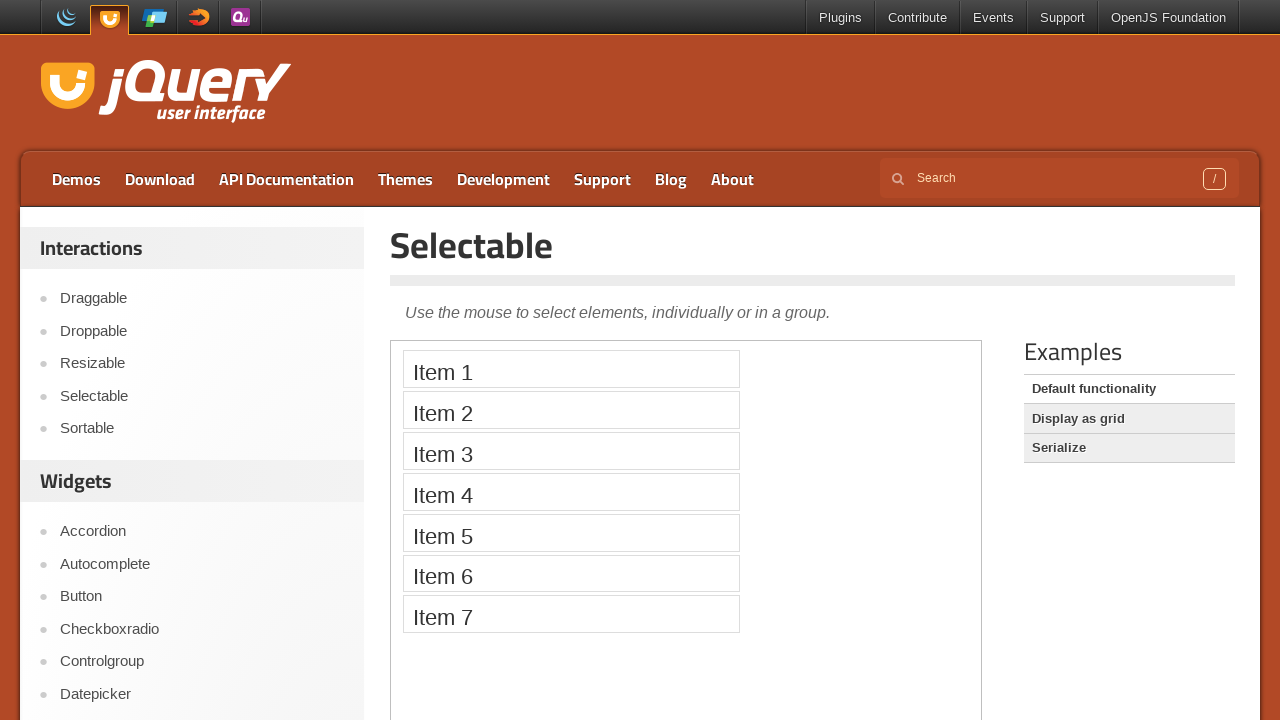

Scrolled down 300px to view the selectable demo
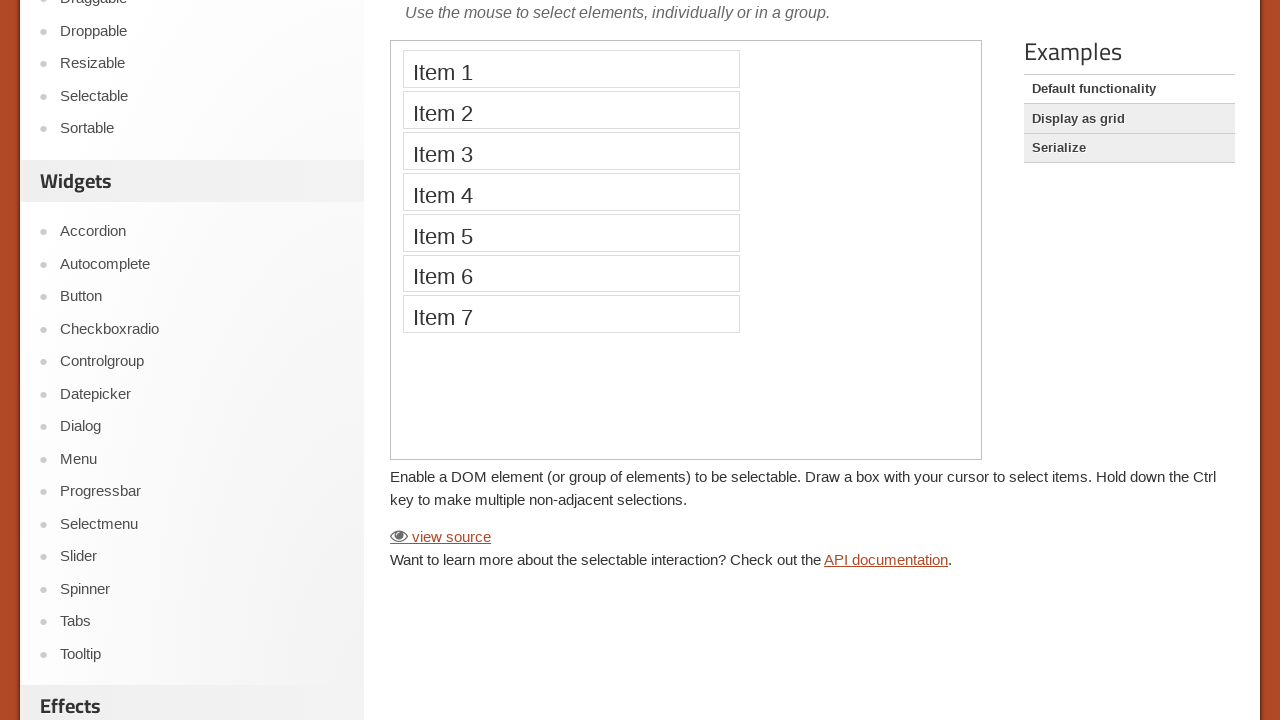

Located the demo iframe
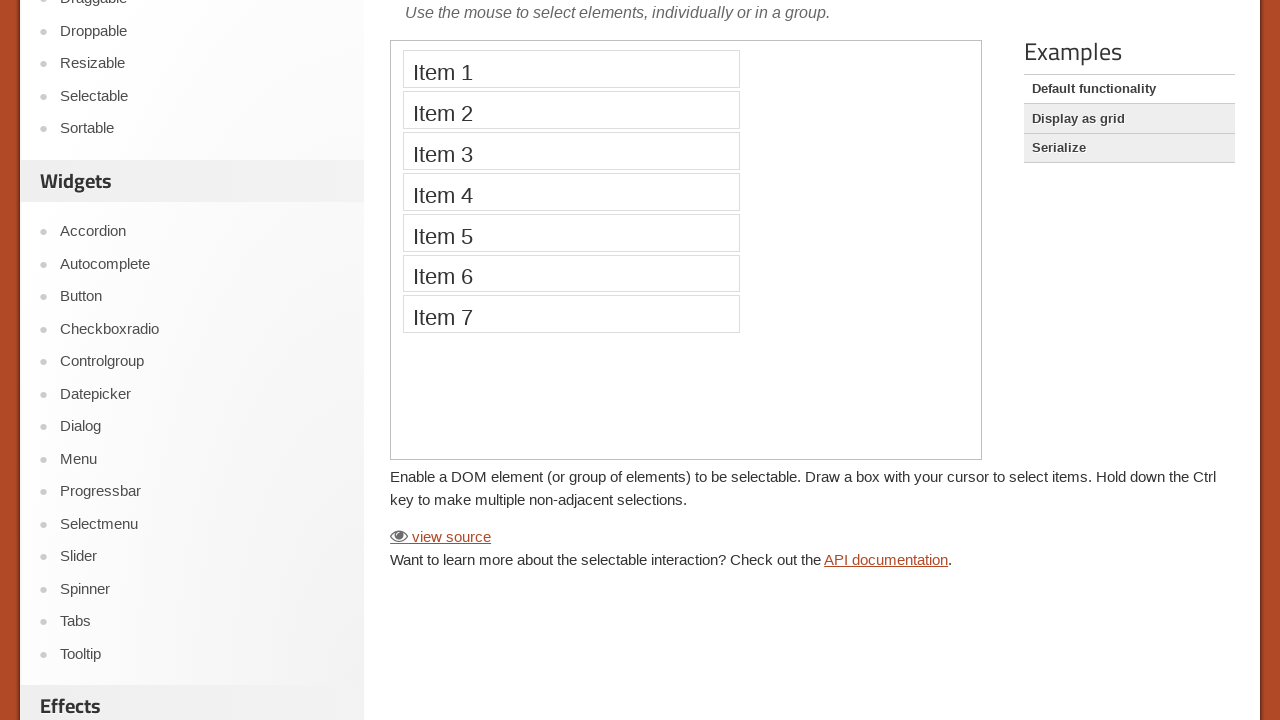

Located the first selectable item
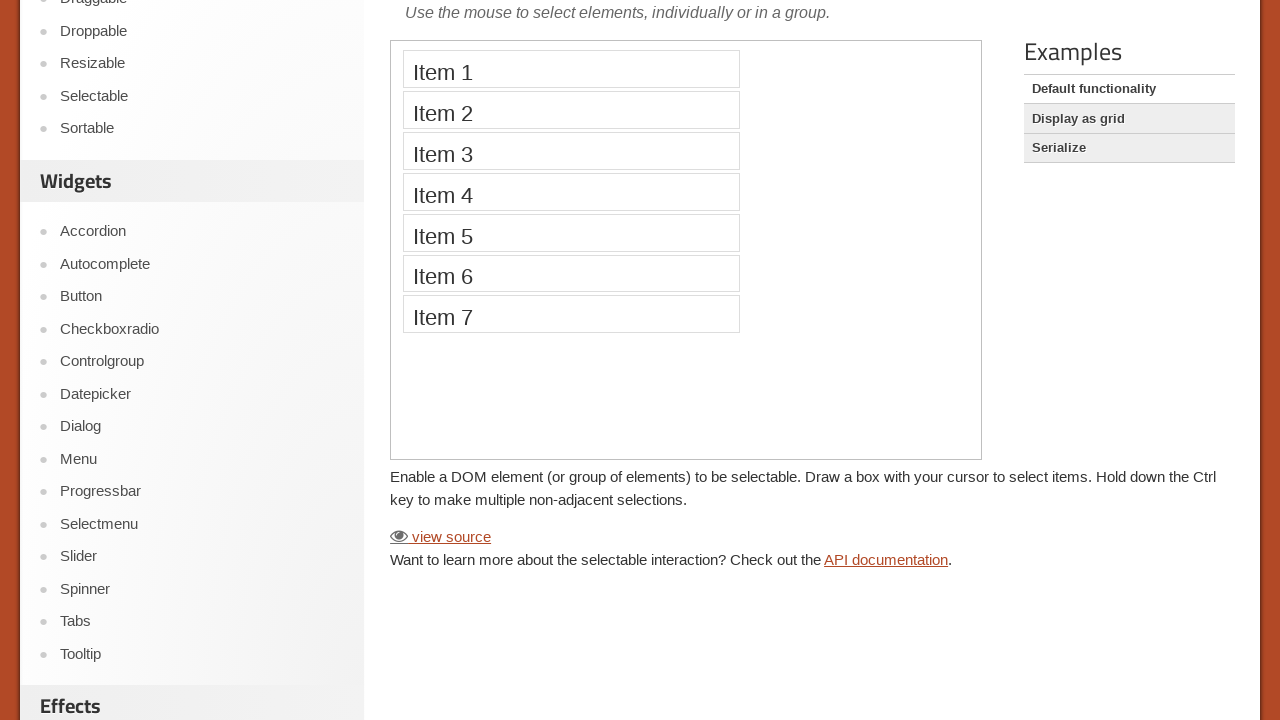

Waited for the first item to be ready
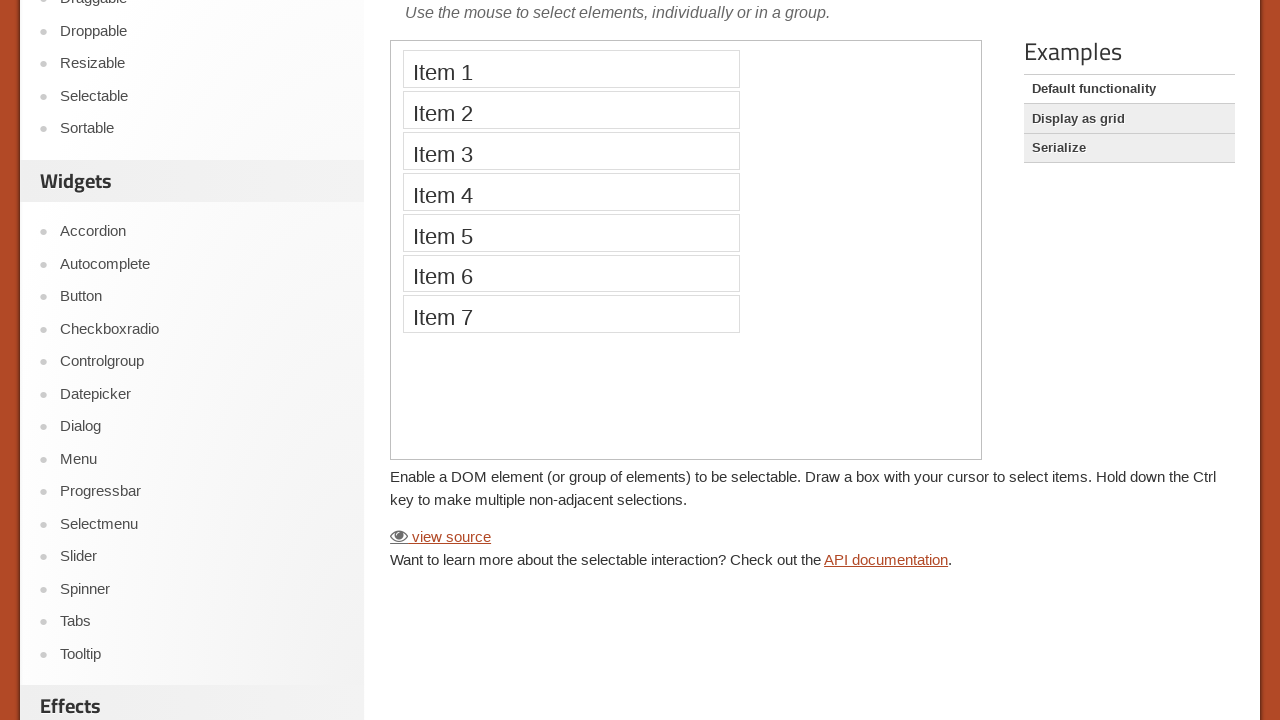

Clicked on the first item to select it at (571, 69) on iframe >> nth=0 >> internal:control=enter-frame >> #selectable li >> nth=0
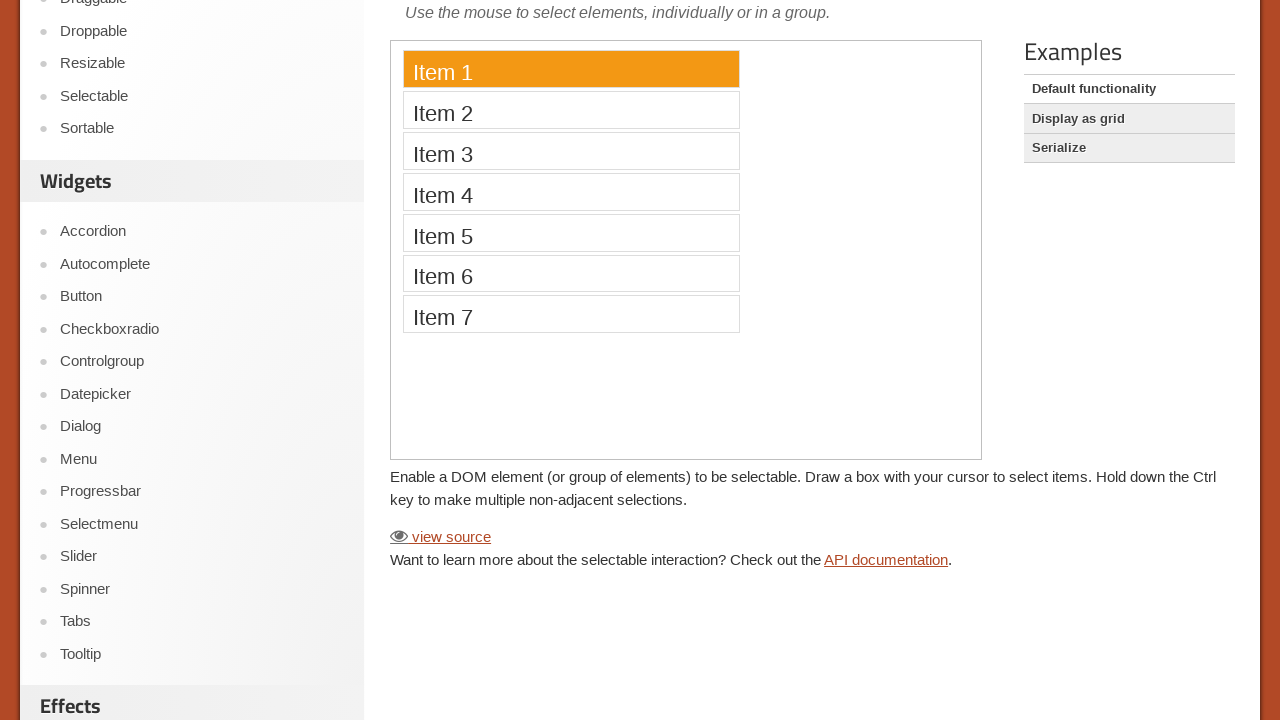

Located the second selectable item
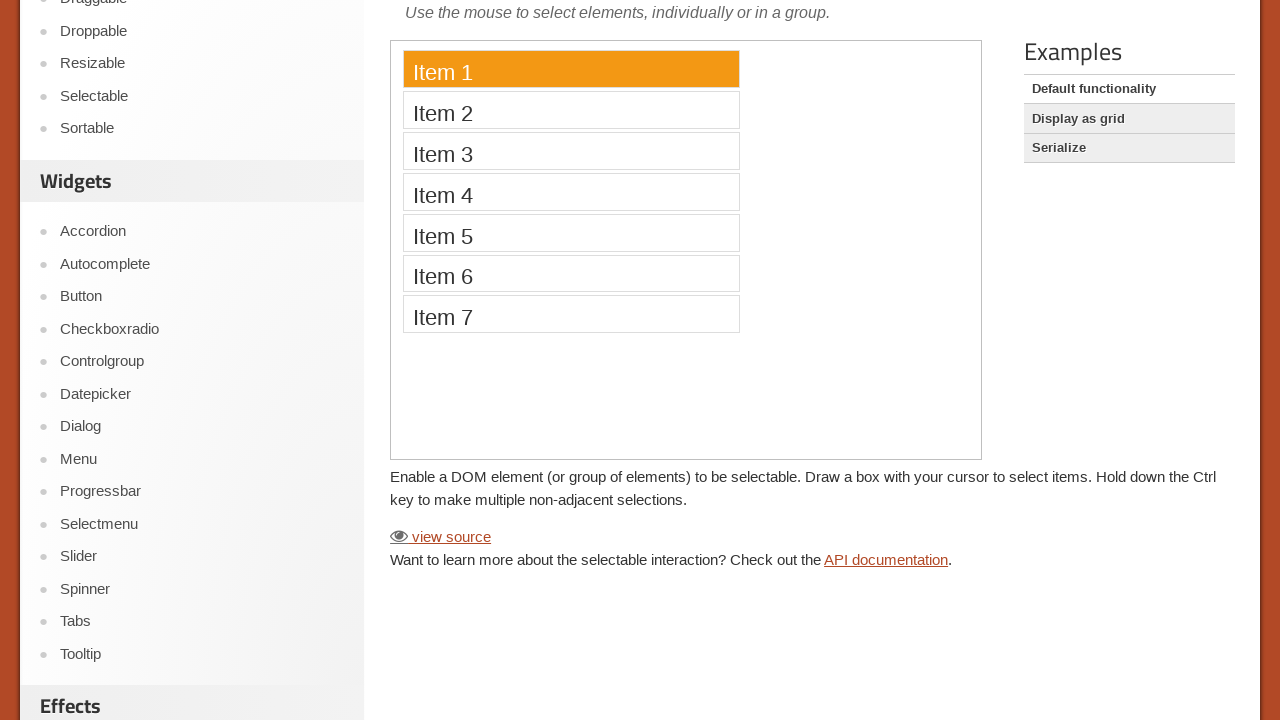

Located the third selectable item
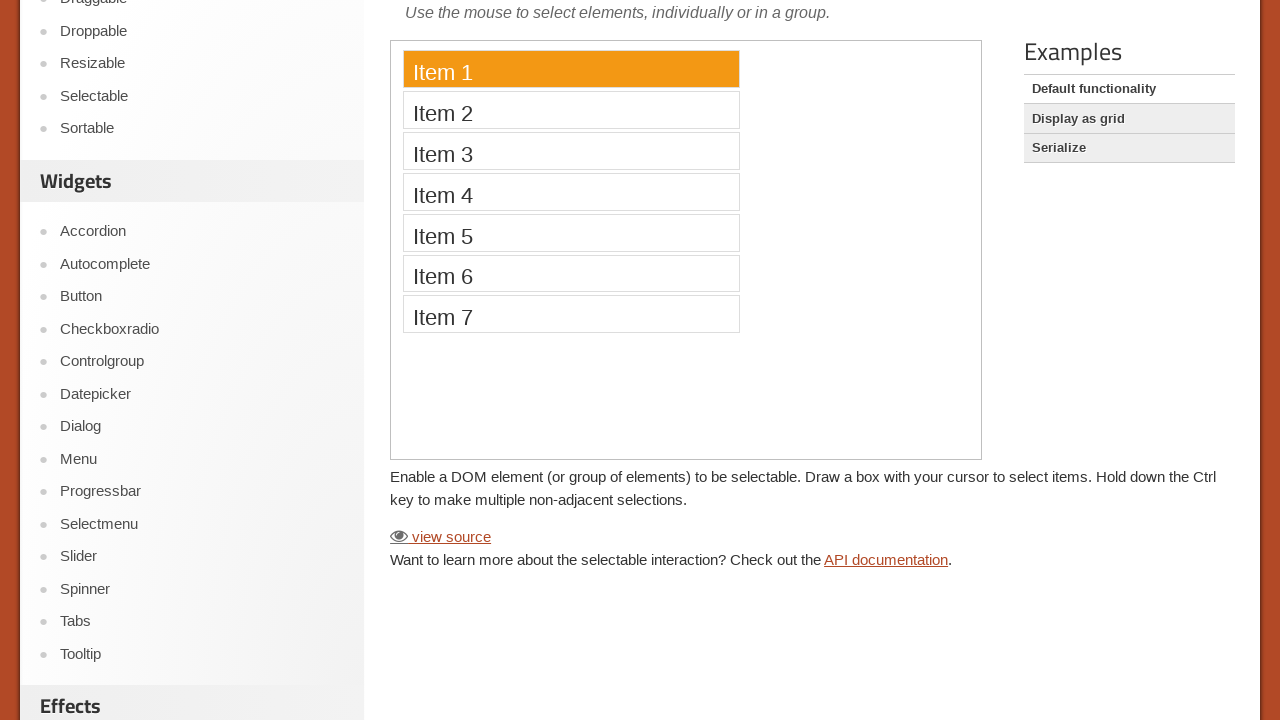

Dragged from second item to third item to select multiple items at (571, 151)
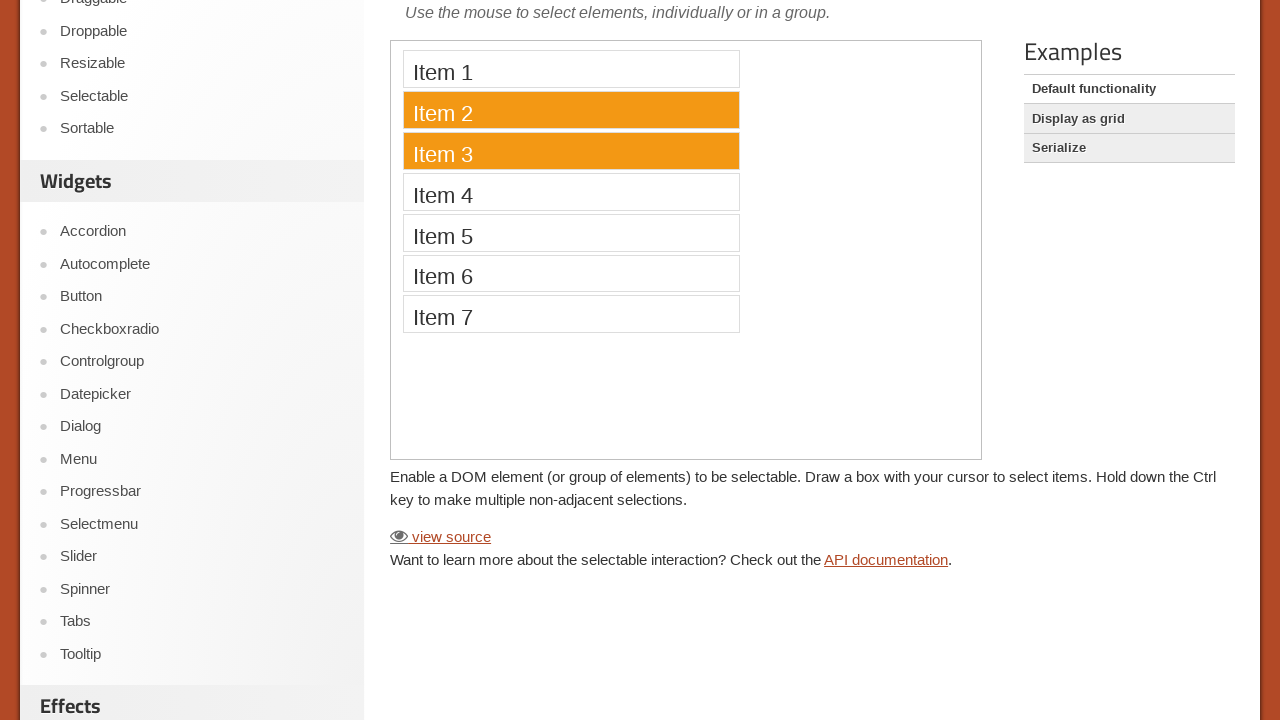

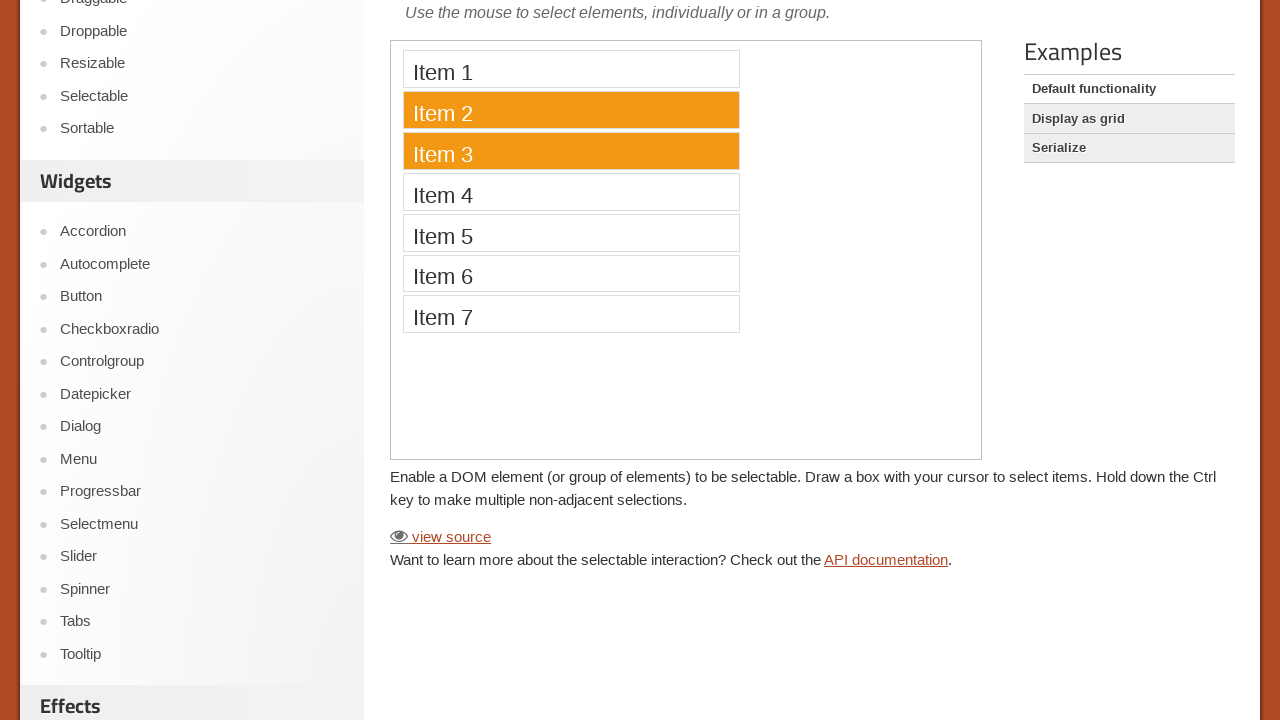